Demonstrates dragging an element by a specific offset

Starting URL: https://jqueryui.com/draggable/

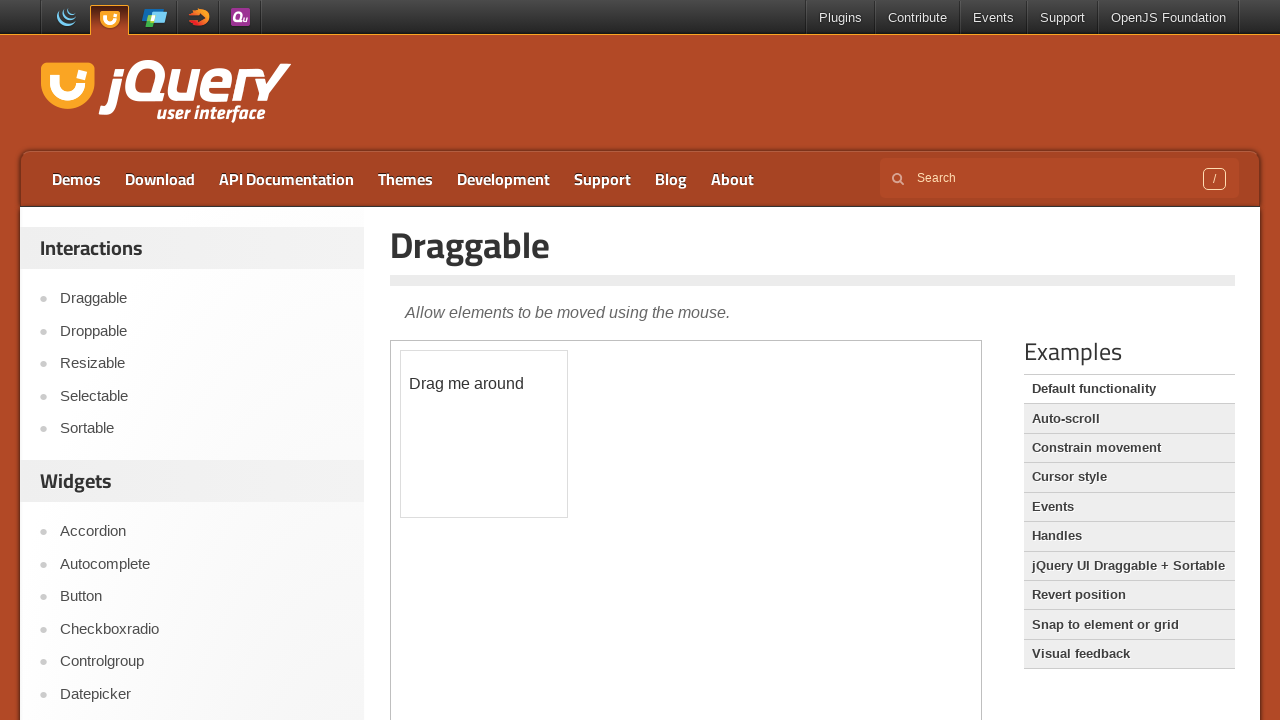

Navigated to jQuery UI draggable demo page
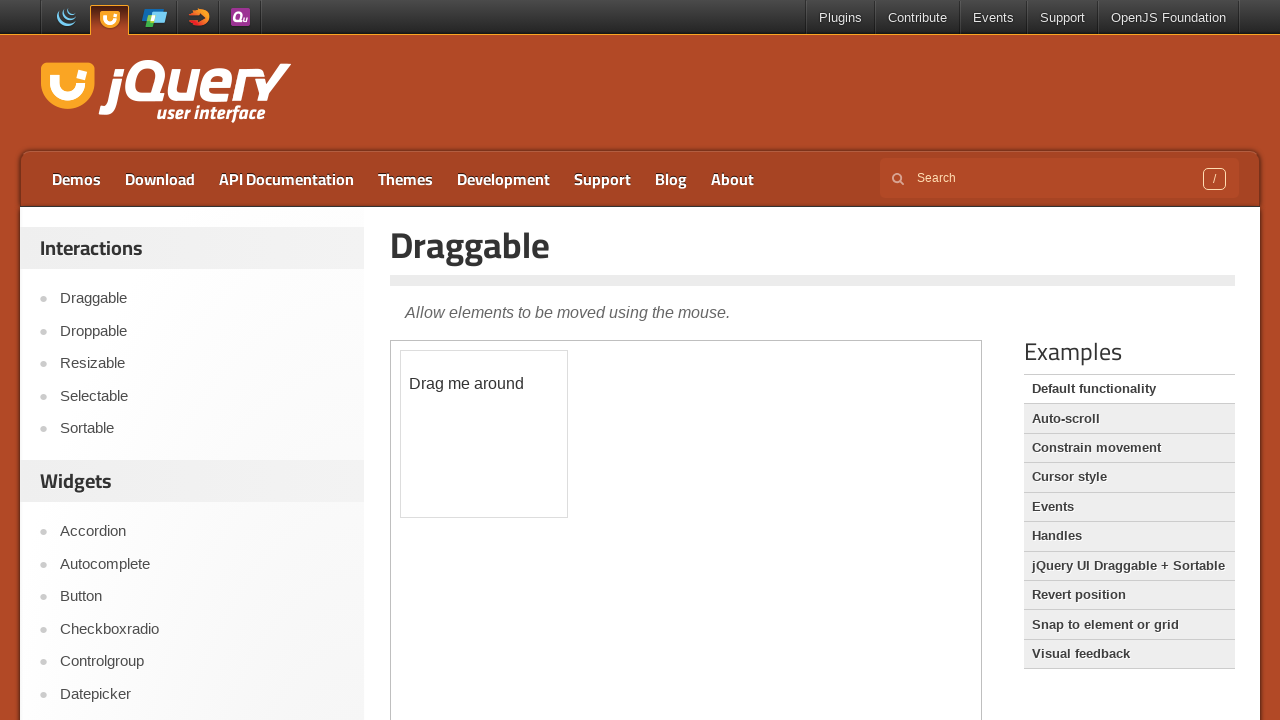

Located iframe containing draggable element
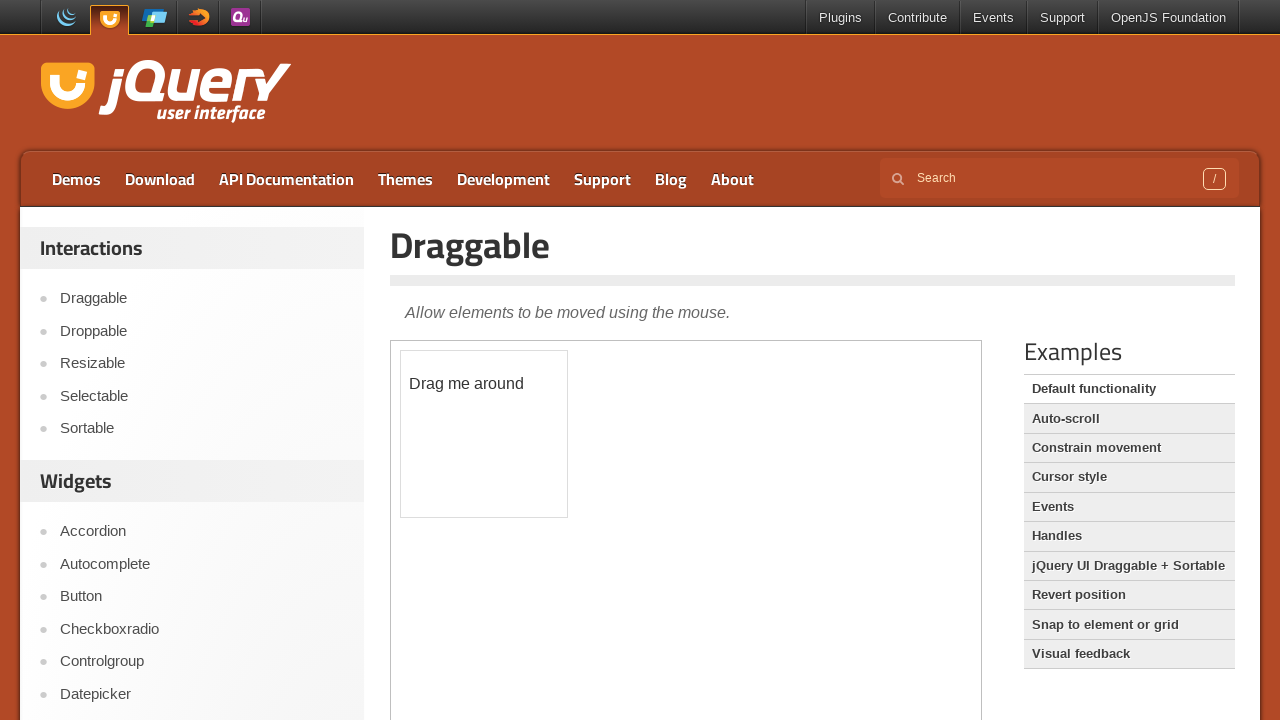

Located draggable element with ID 'draggable'
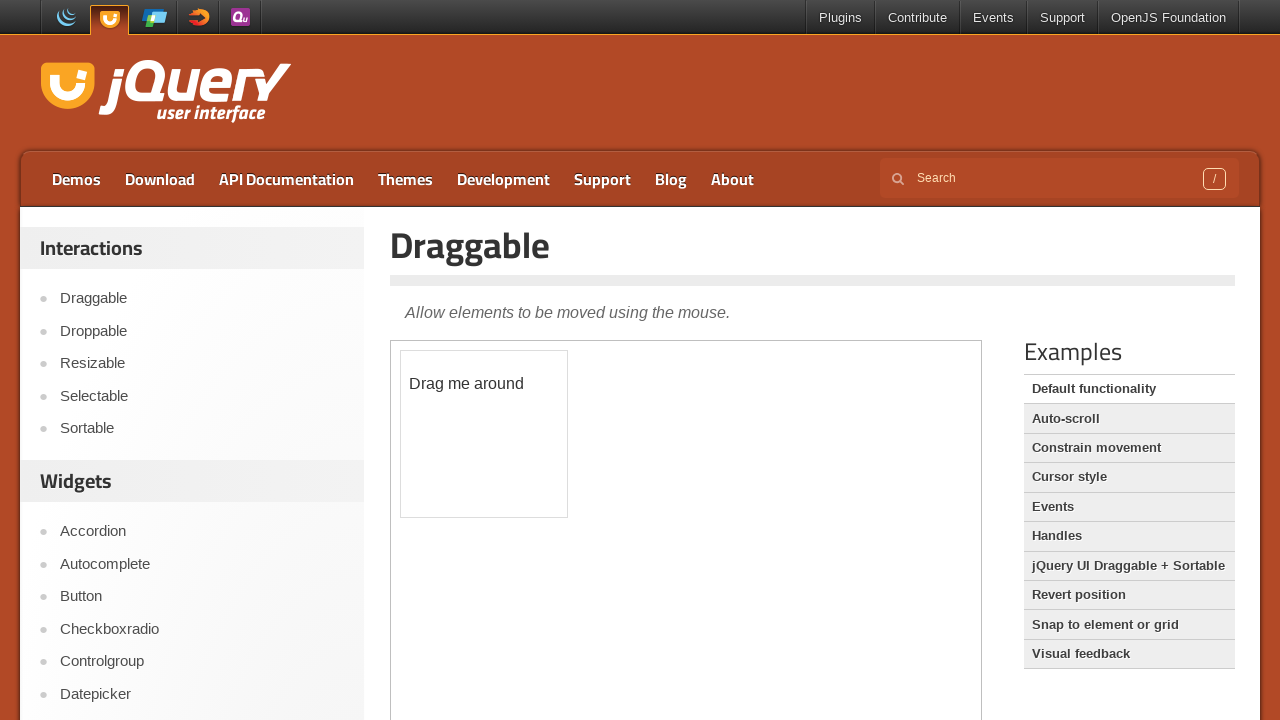

Retrieved bounding box of draggable element
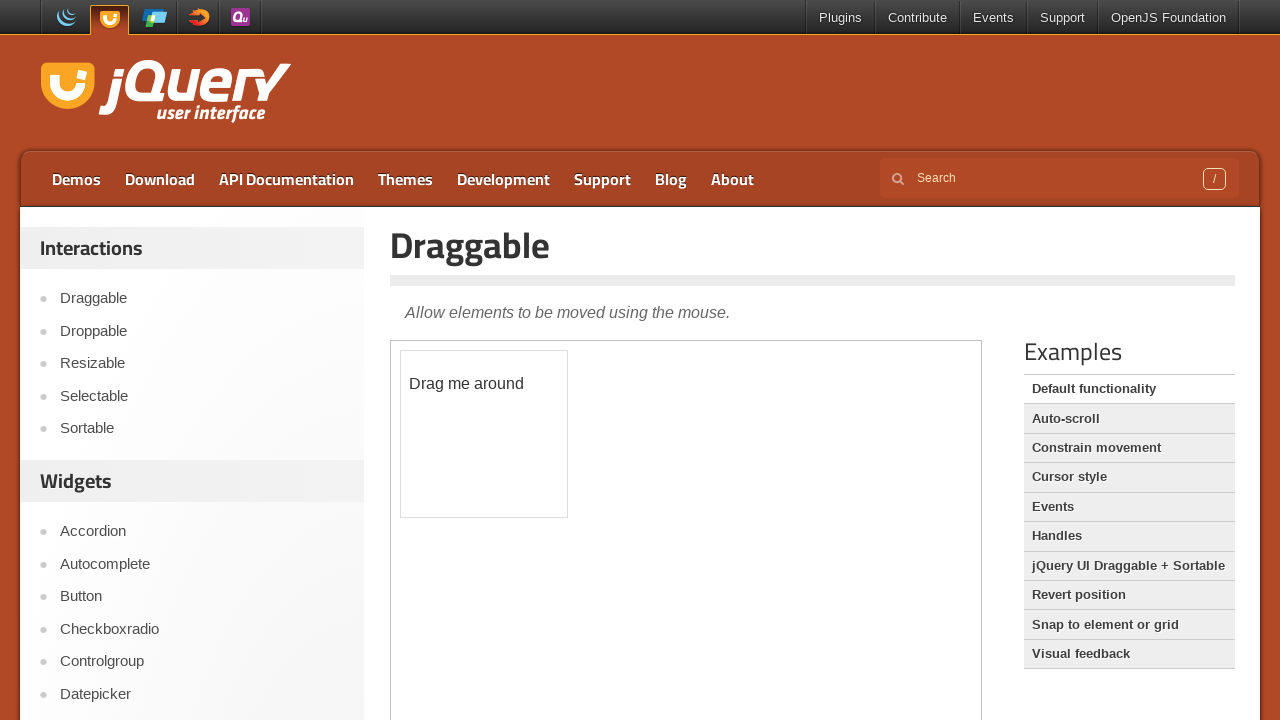

Moved mouse to center of draggable element at (484, 434)
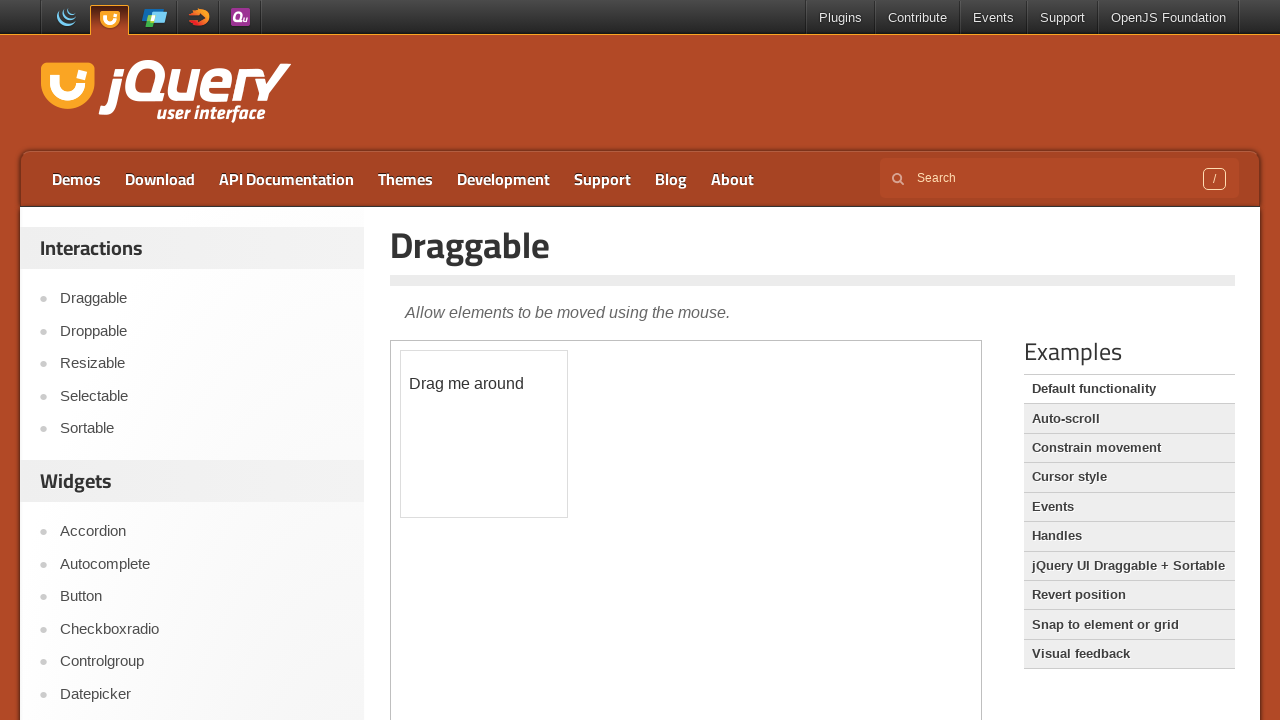

Pressed mouse button down to initiate drag at (484, 434)
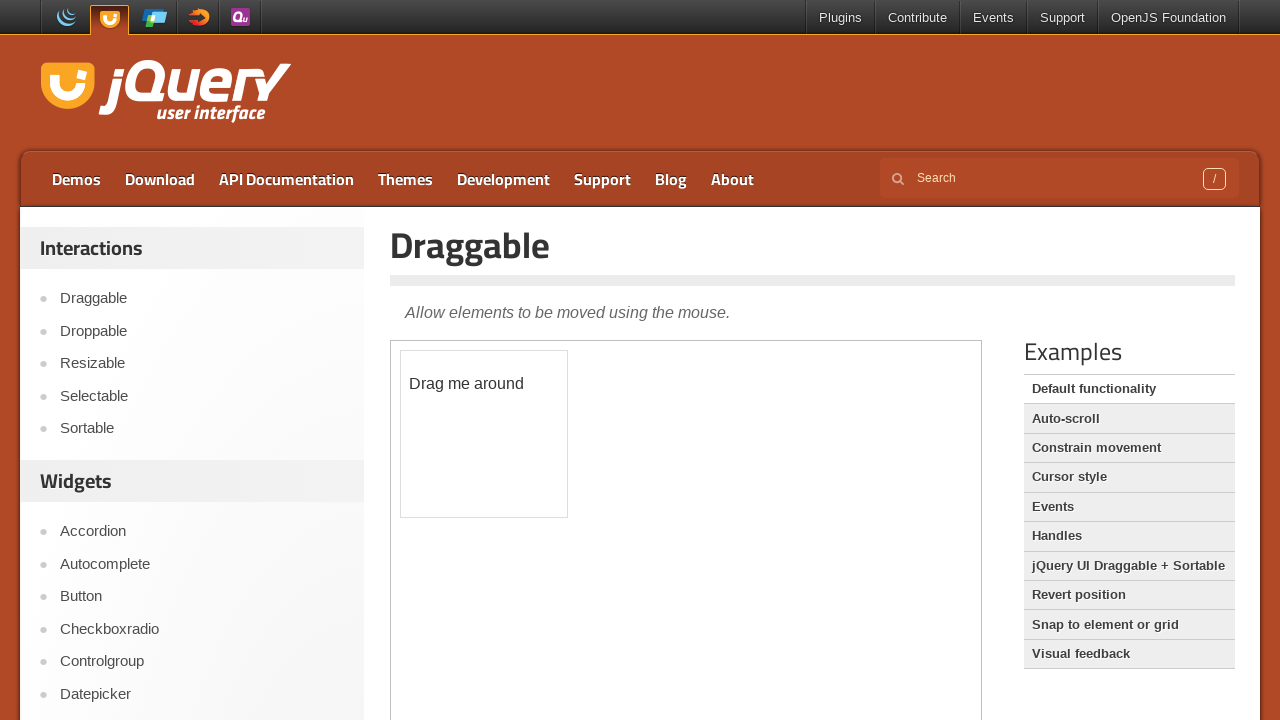

Dragged element by 100 pixels right and 100 pixels down at (584, 534)
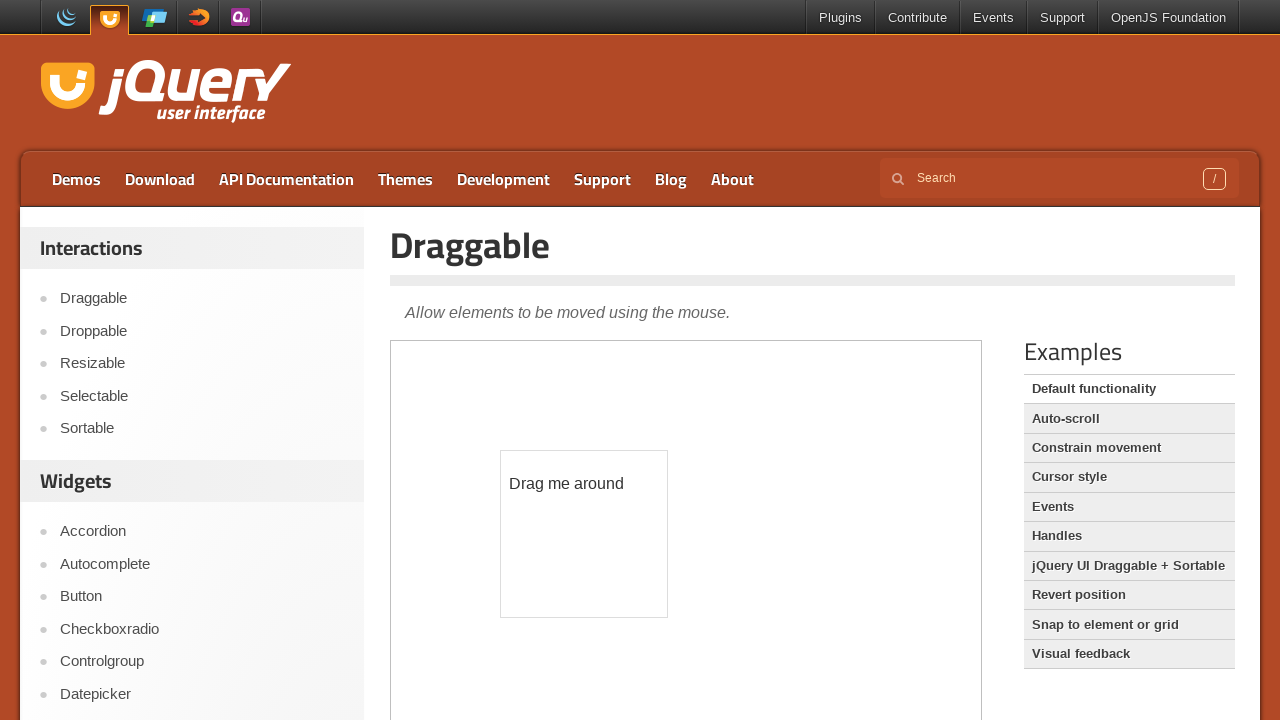

Released mouse button to complete drag operation at (584, 534)
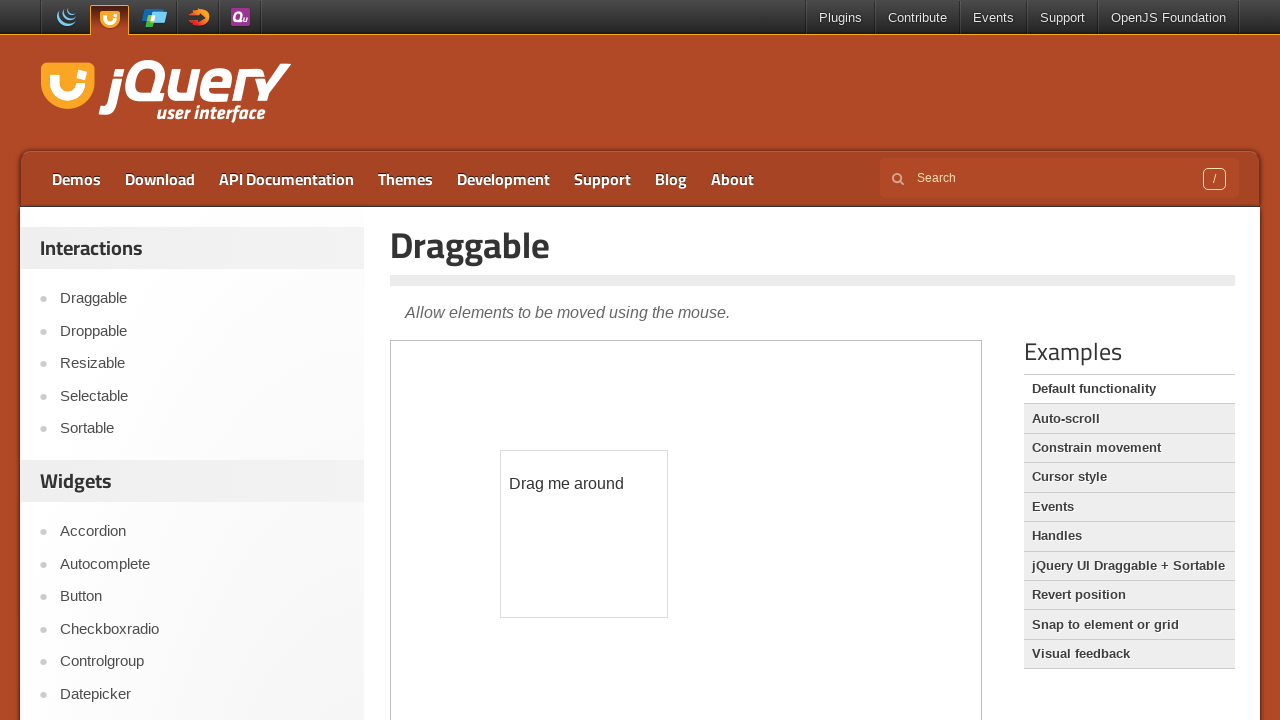

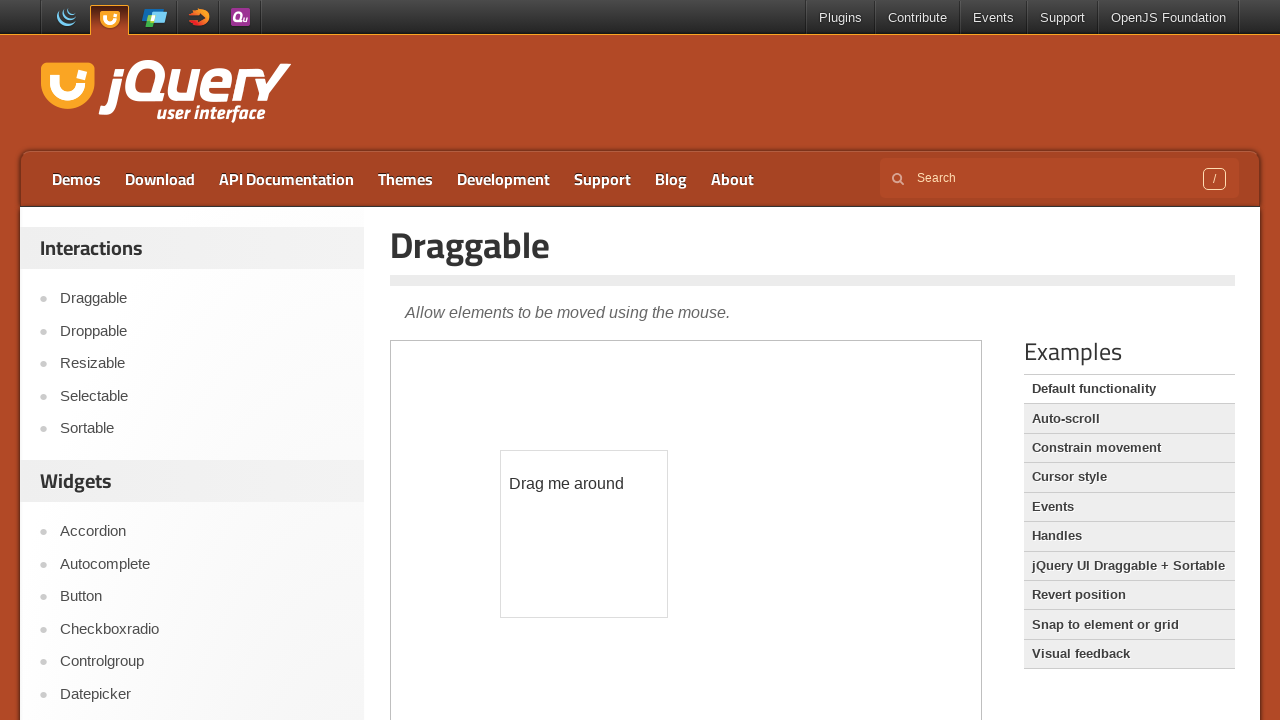